Tests form interaction elements including selecting a checkbox by value, clicking a radio button, and toggling the visibility of a text box using a hide button.

Starting URL: https://rahulshettyacademy.com/AutomationPractice/

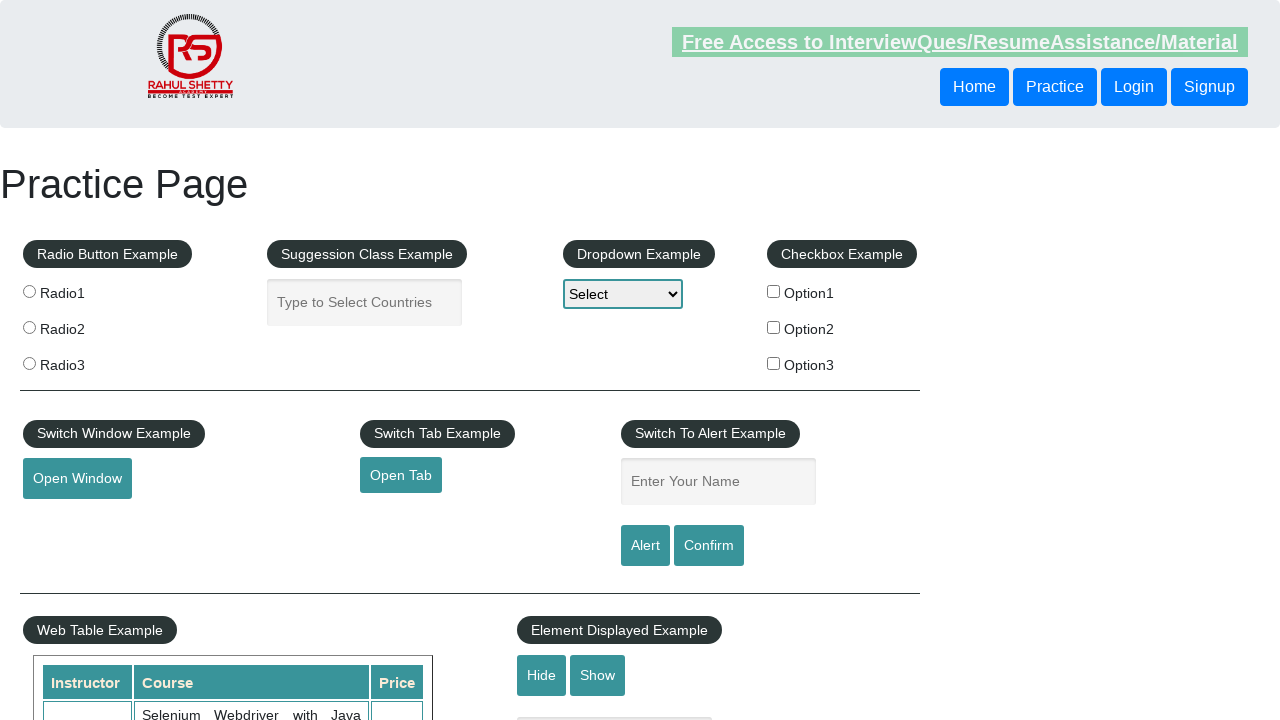

Clicked checkbox with value 'option2' at (774, 327) on input[type='checkbox'][value='option2']
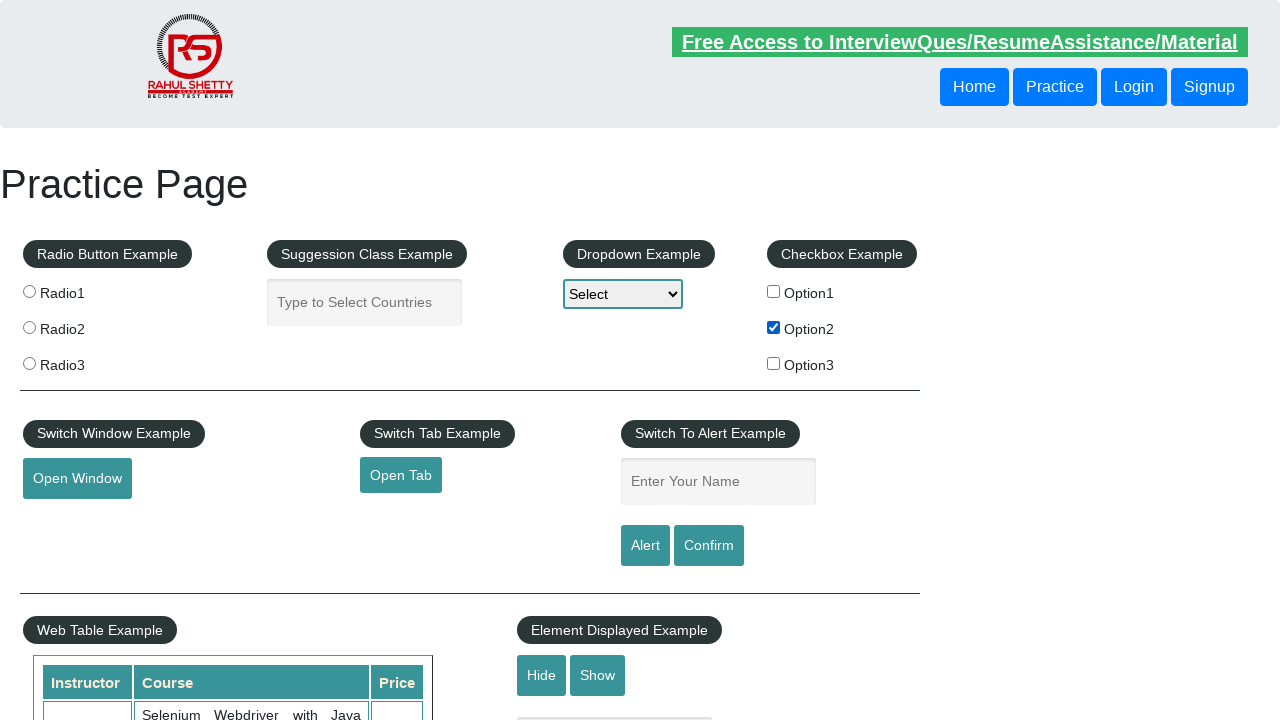

Verified checkbox with value 'option2' is selected
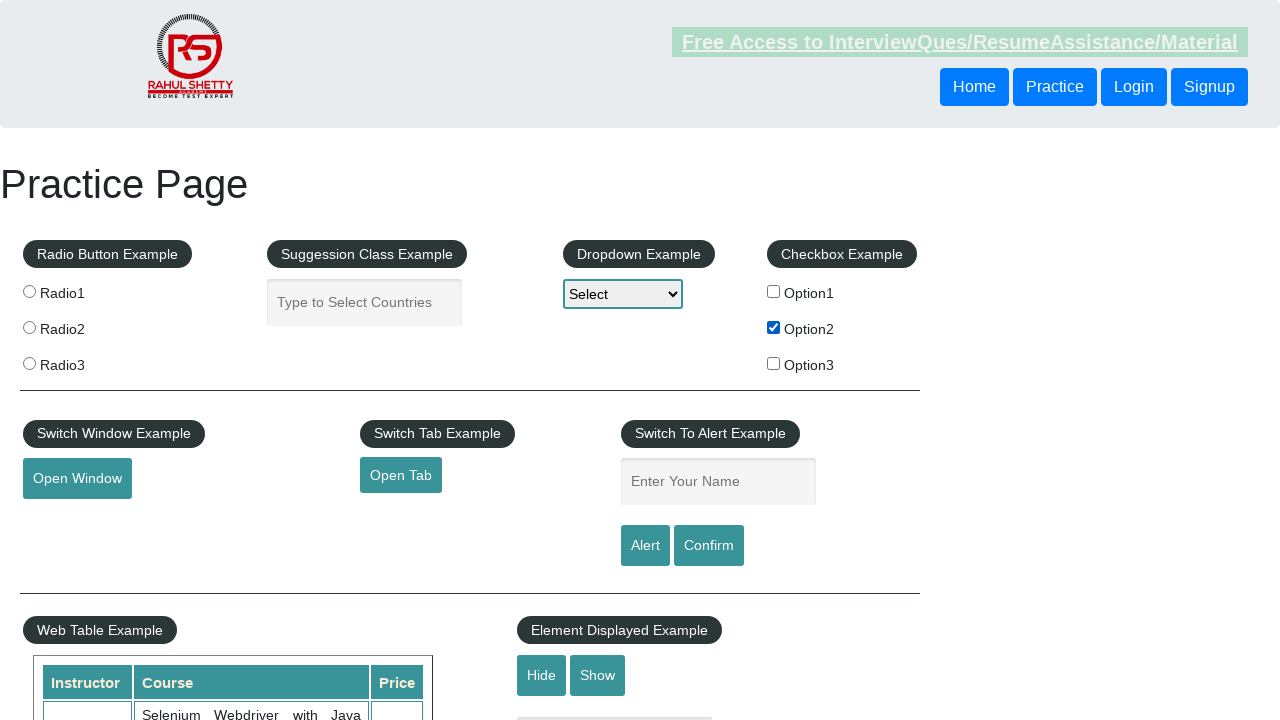

Located all radio buttons with class 'radioButton'
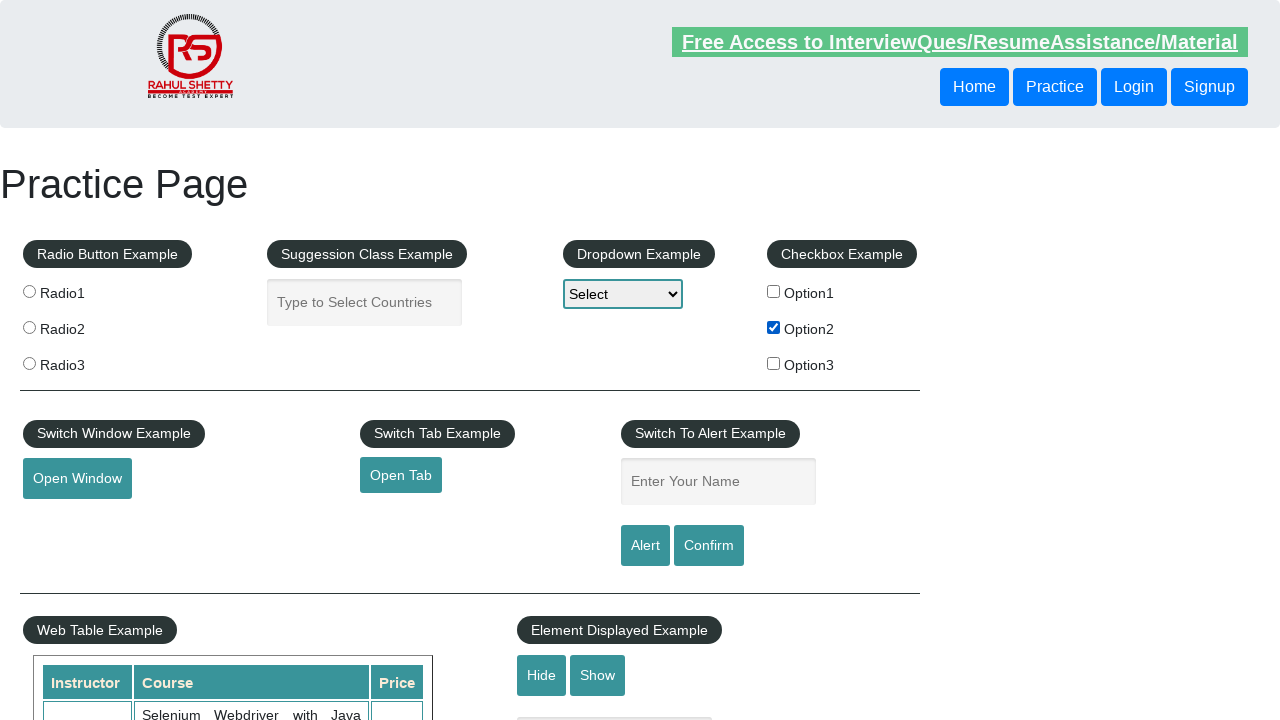

Clicked the third radio button at (29, 363) on .radioButton >> nth=2
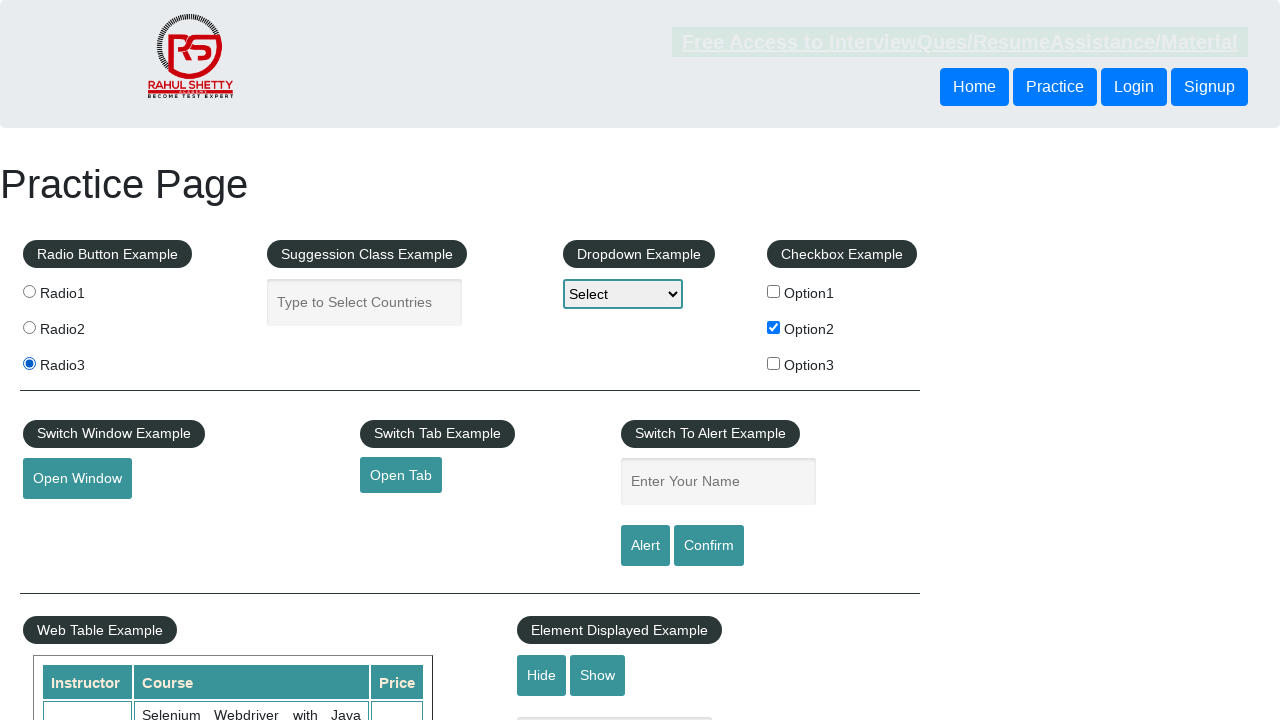

Verified the third radio button is selected
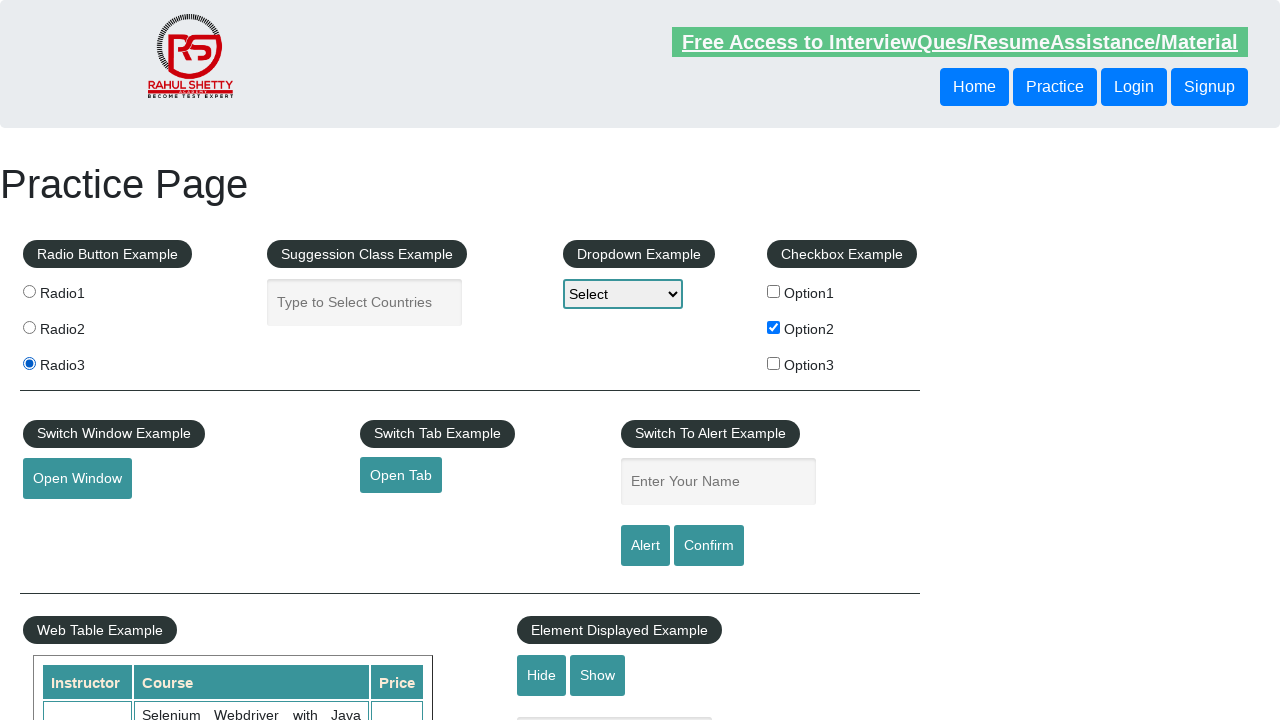

Verified displayed-text element is visible
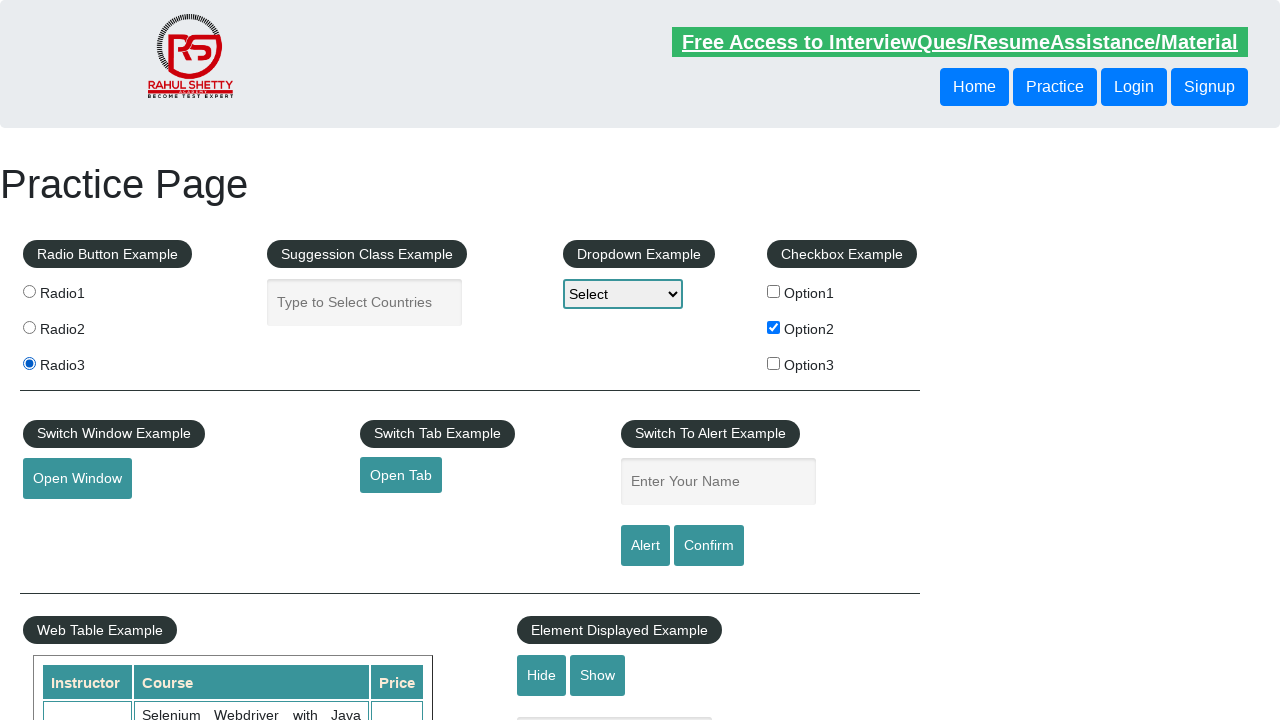

Clicked the hide button to hide the text box at (542, 675) on #hide-textbox
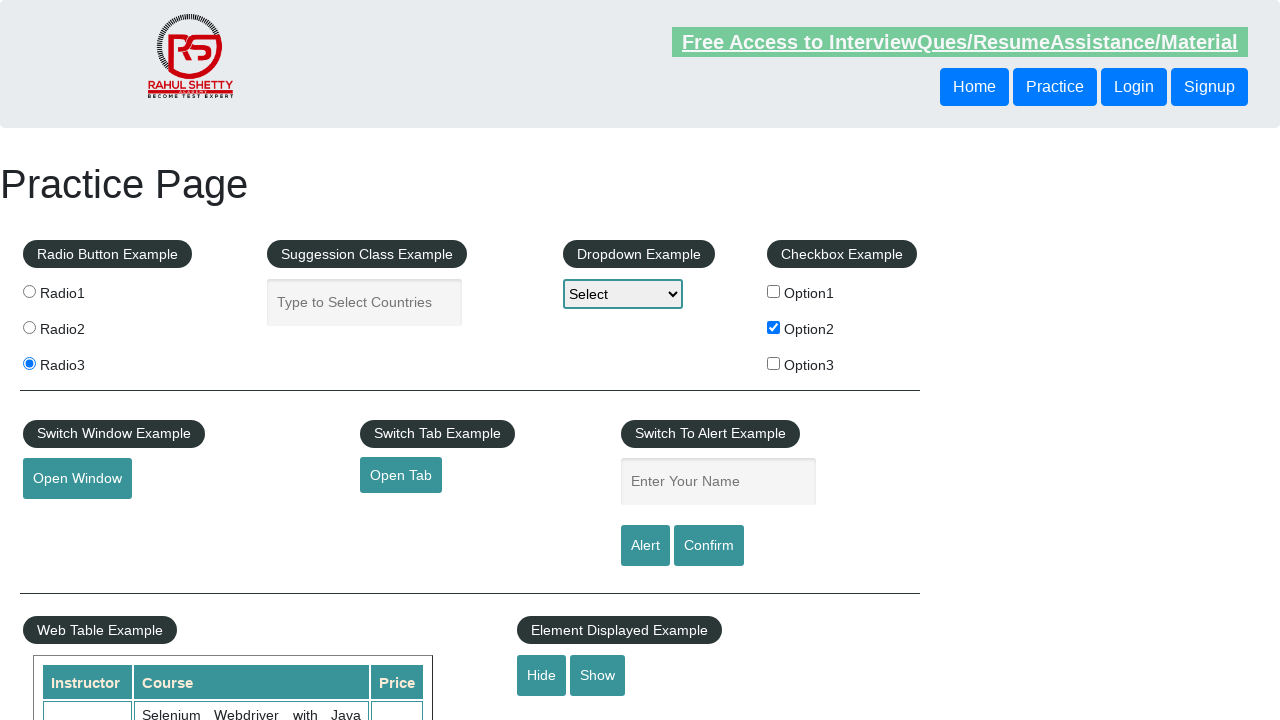

Waited for displayed-text element to be hidden
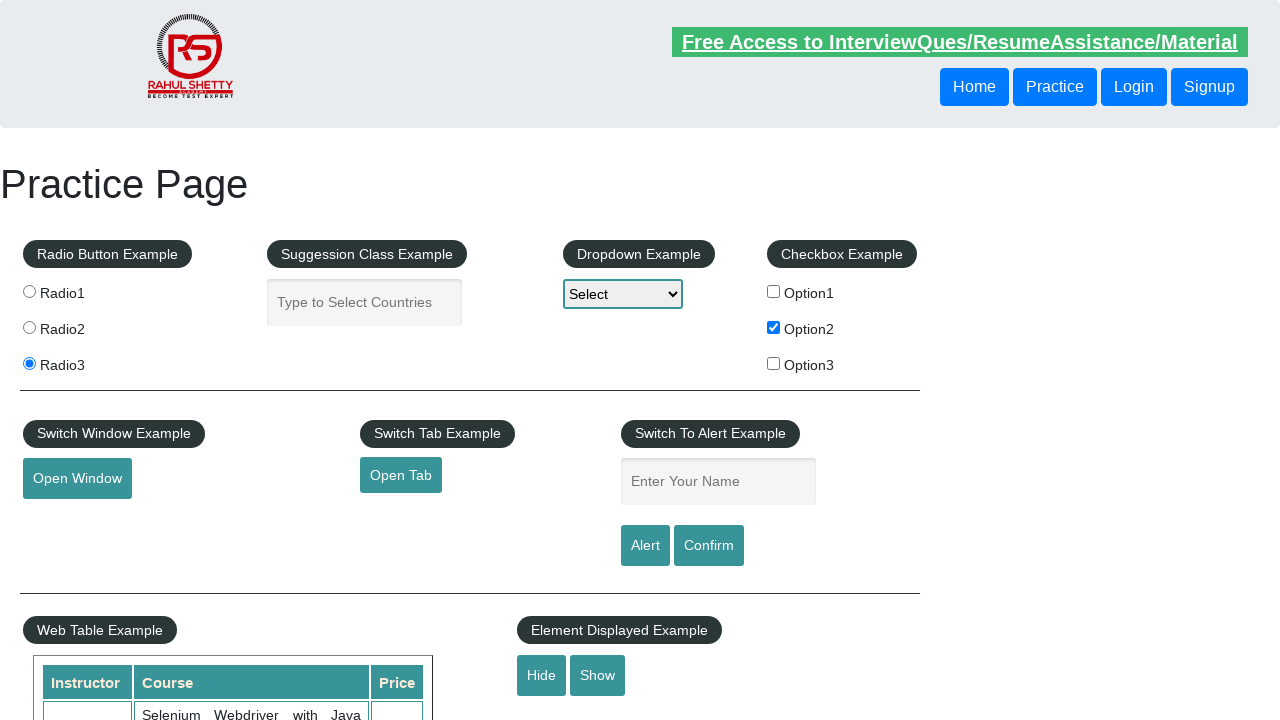

Verified displayed-text element is now hidden
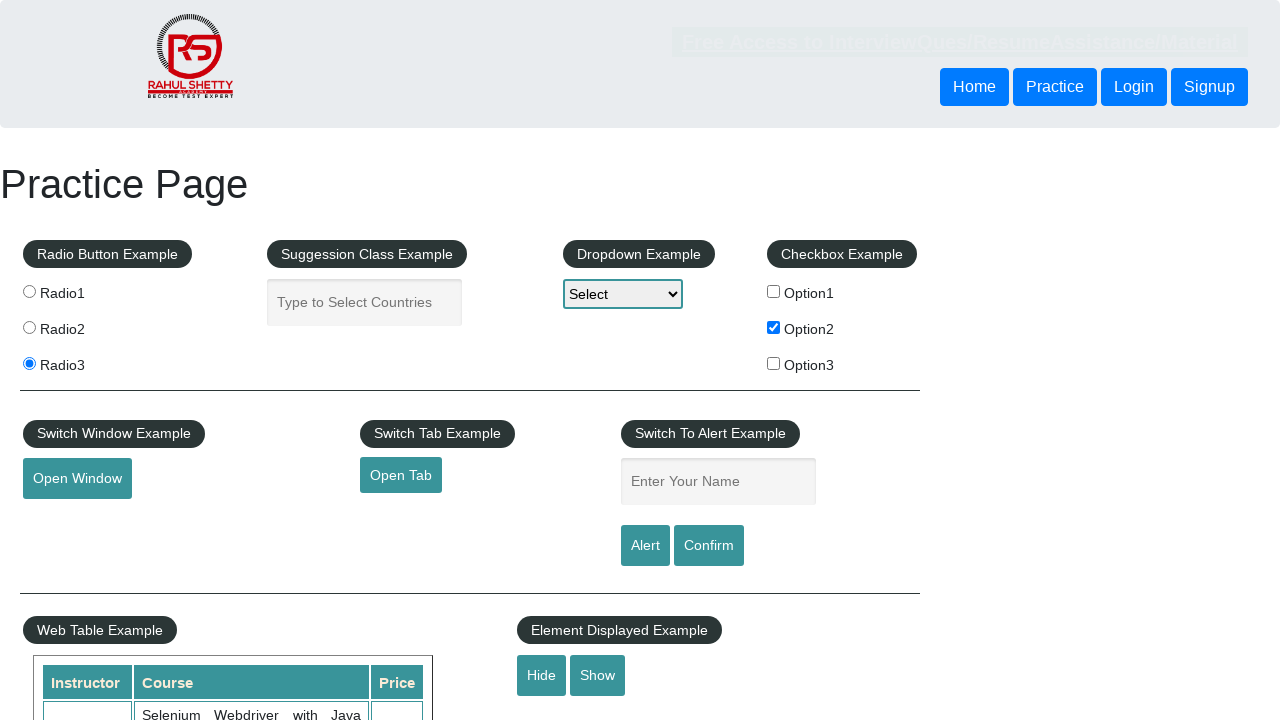

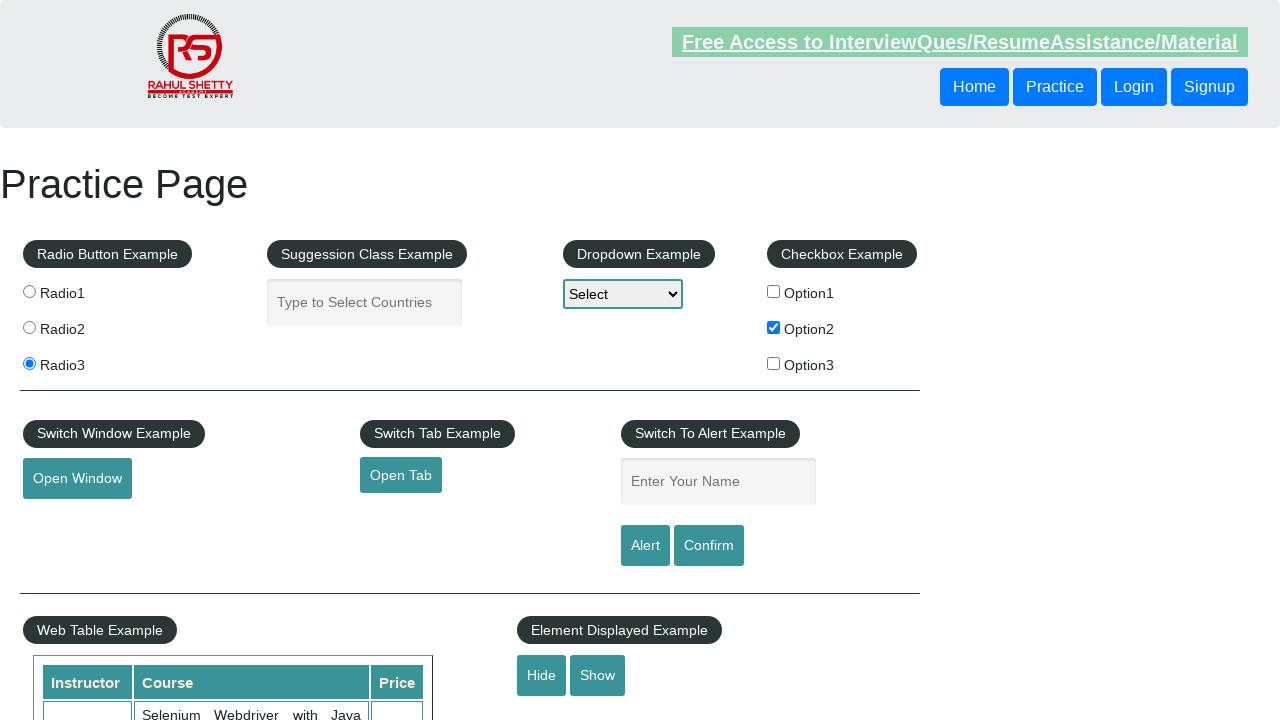